Navigates to a frame demo page and maximizes the browser window. This is a minimal test that only performs initial page load.

Starting URL: https://prafpawar11.github.io/frame.html

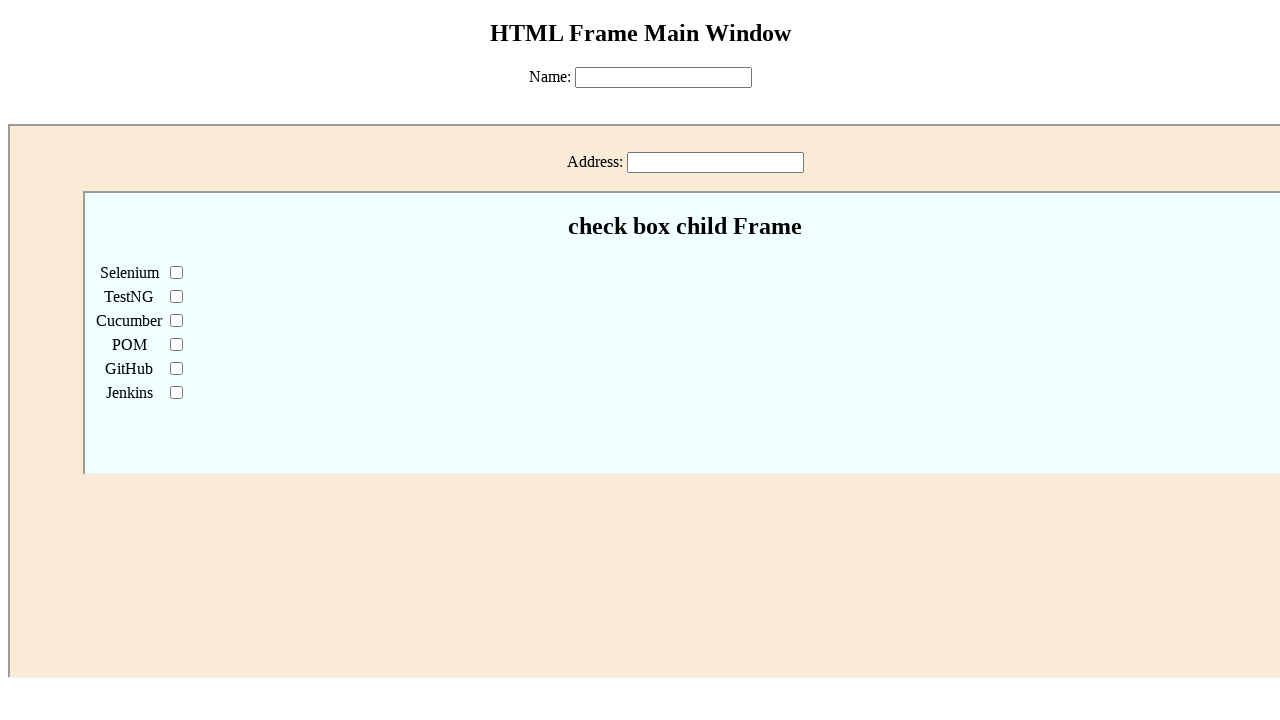

Navigated to frame demo page
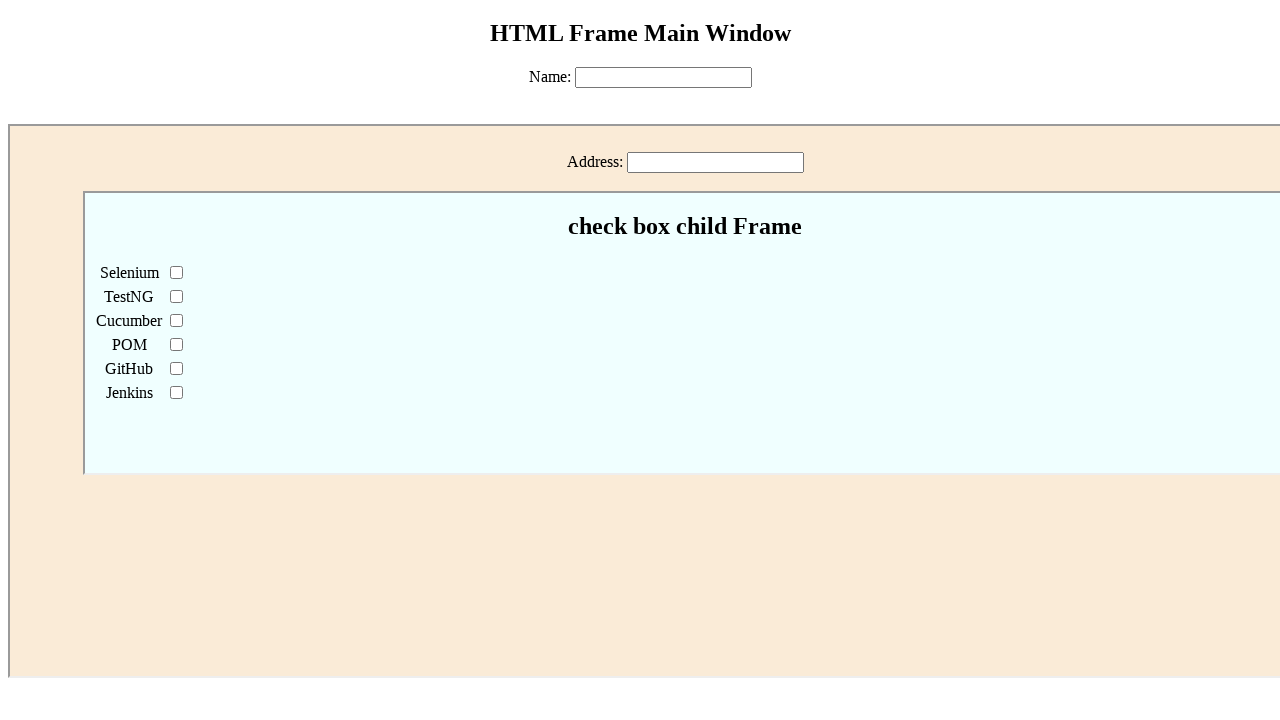

Maximized browser window to 1920x1080
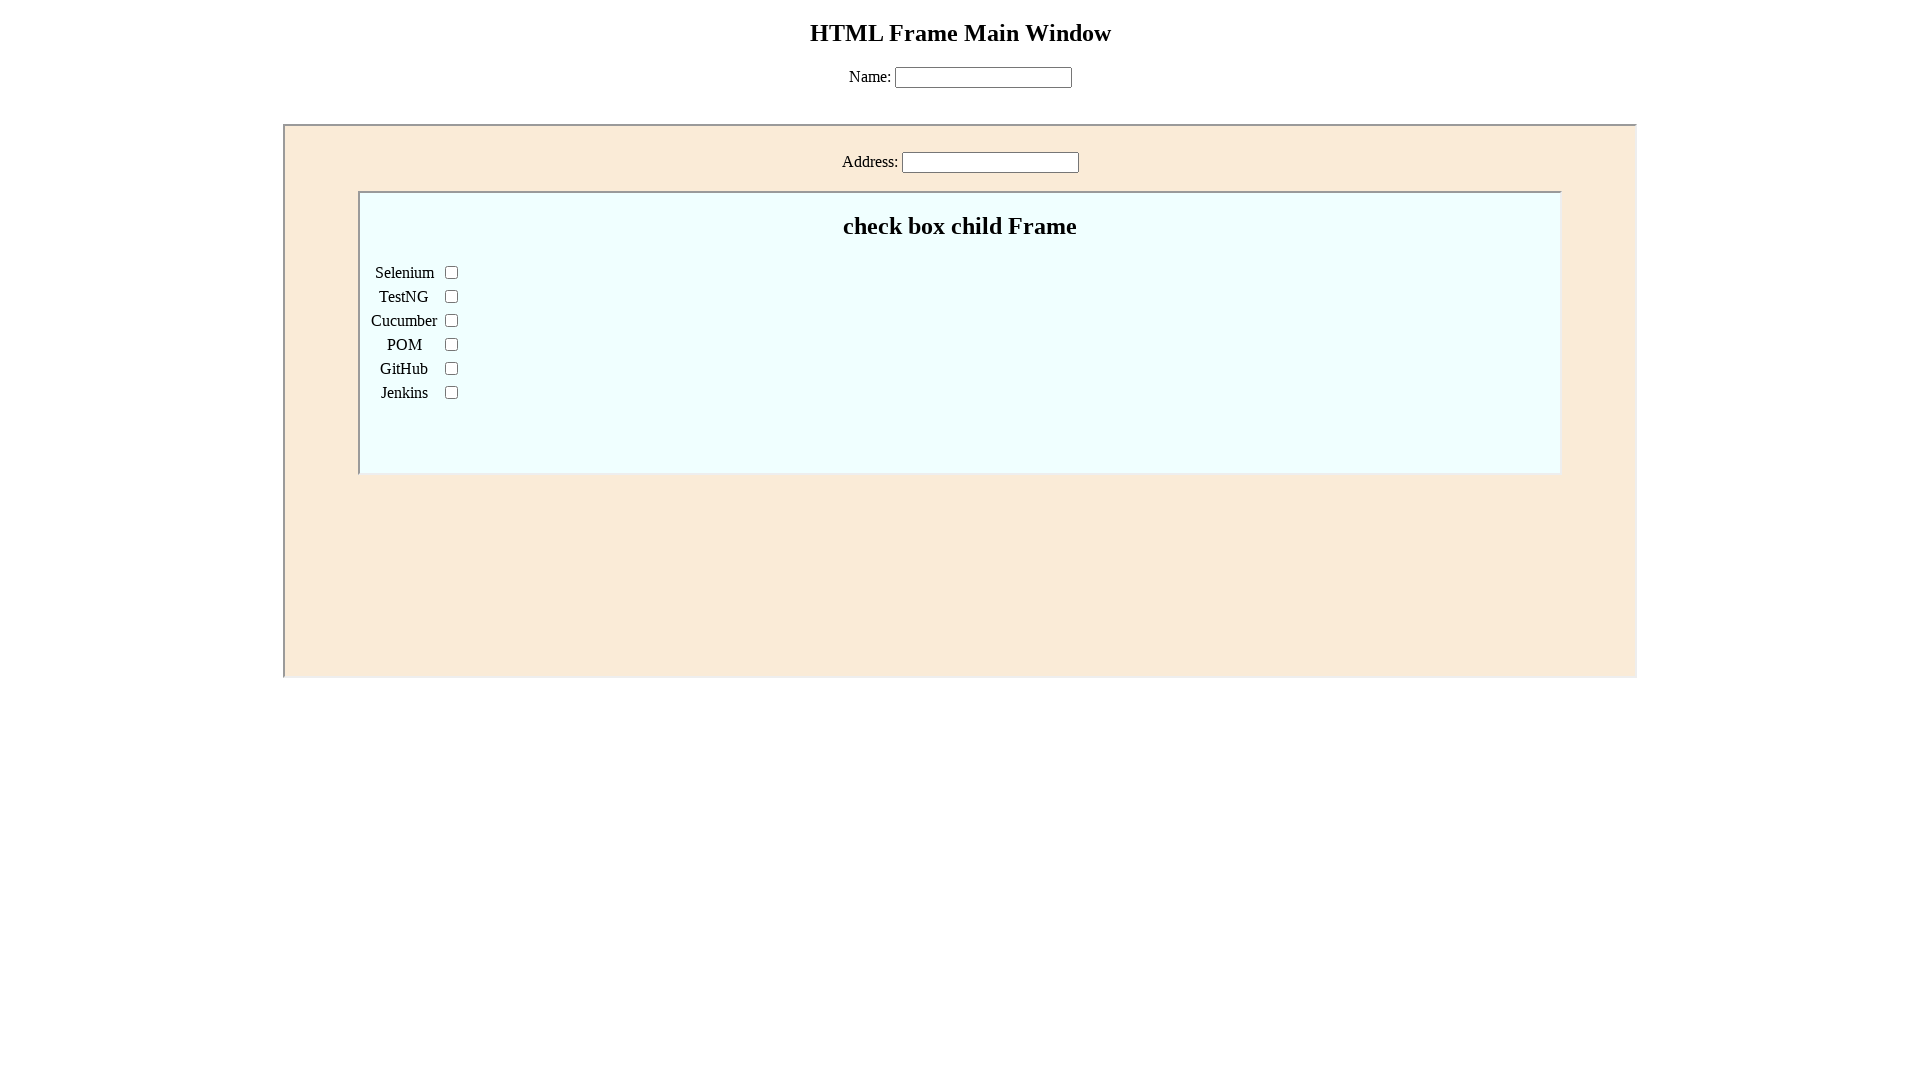

Page fully loaded - DOM content loaded
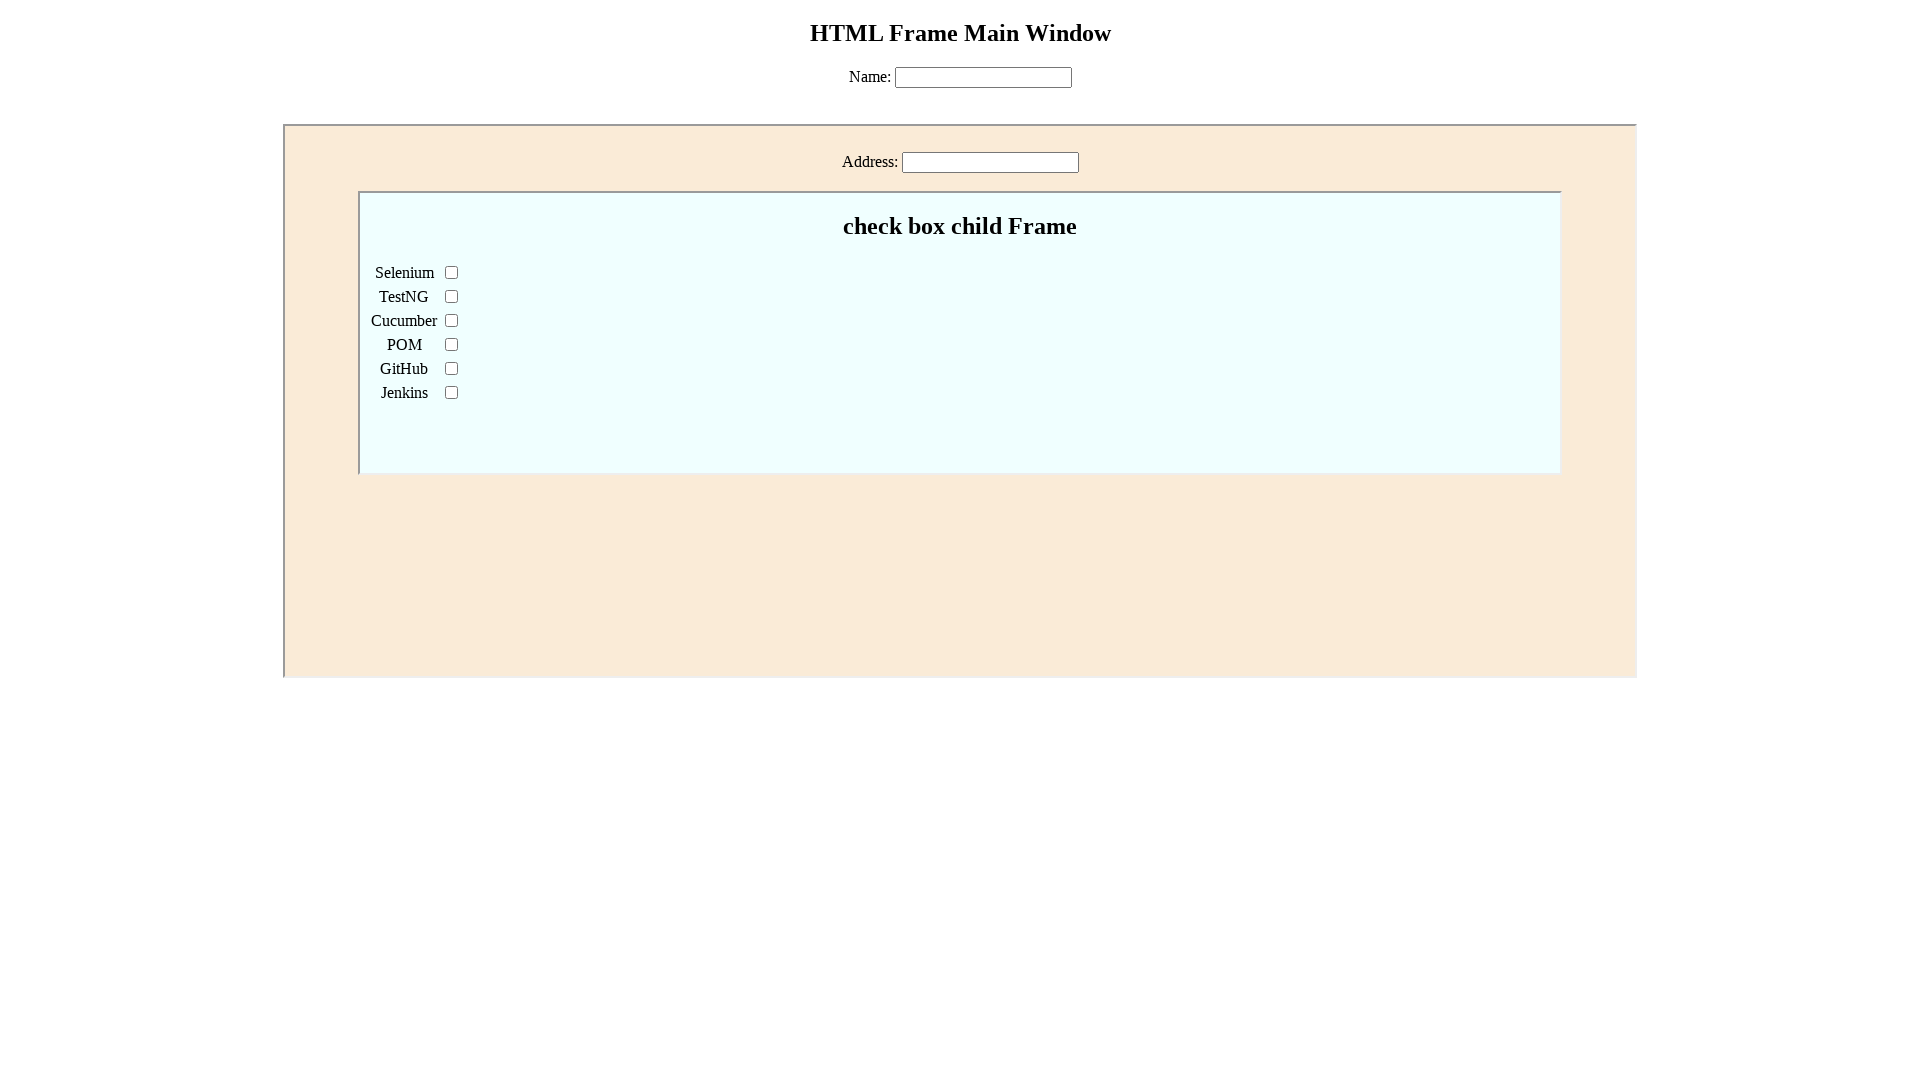

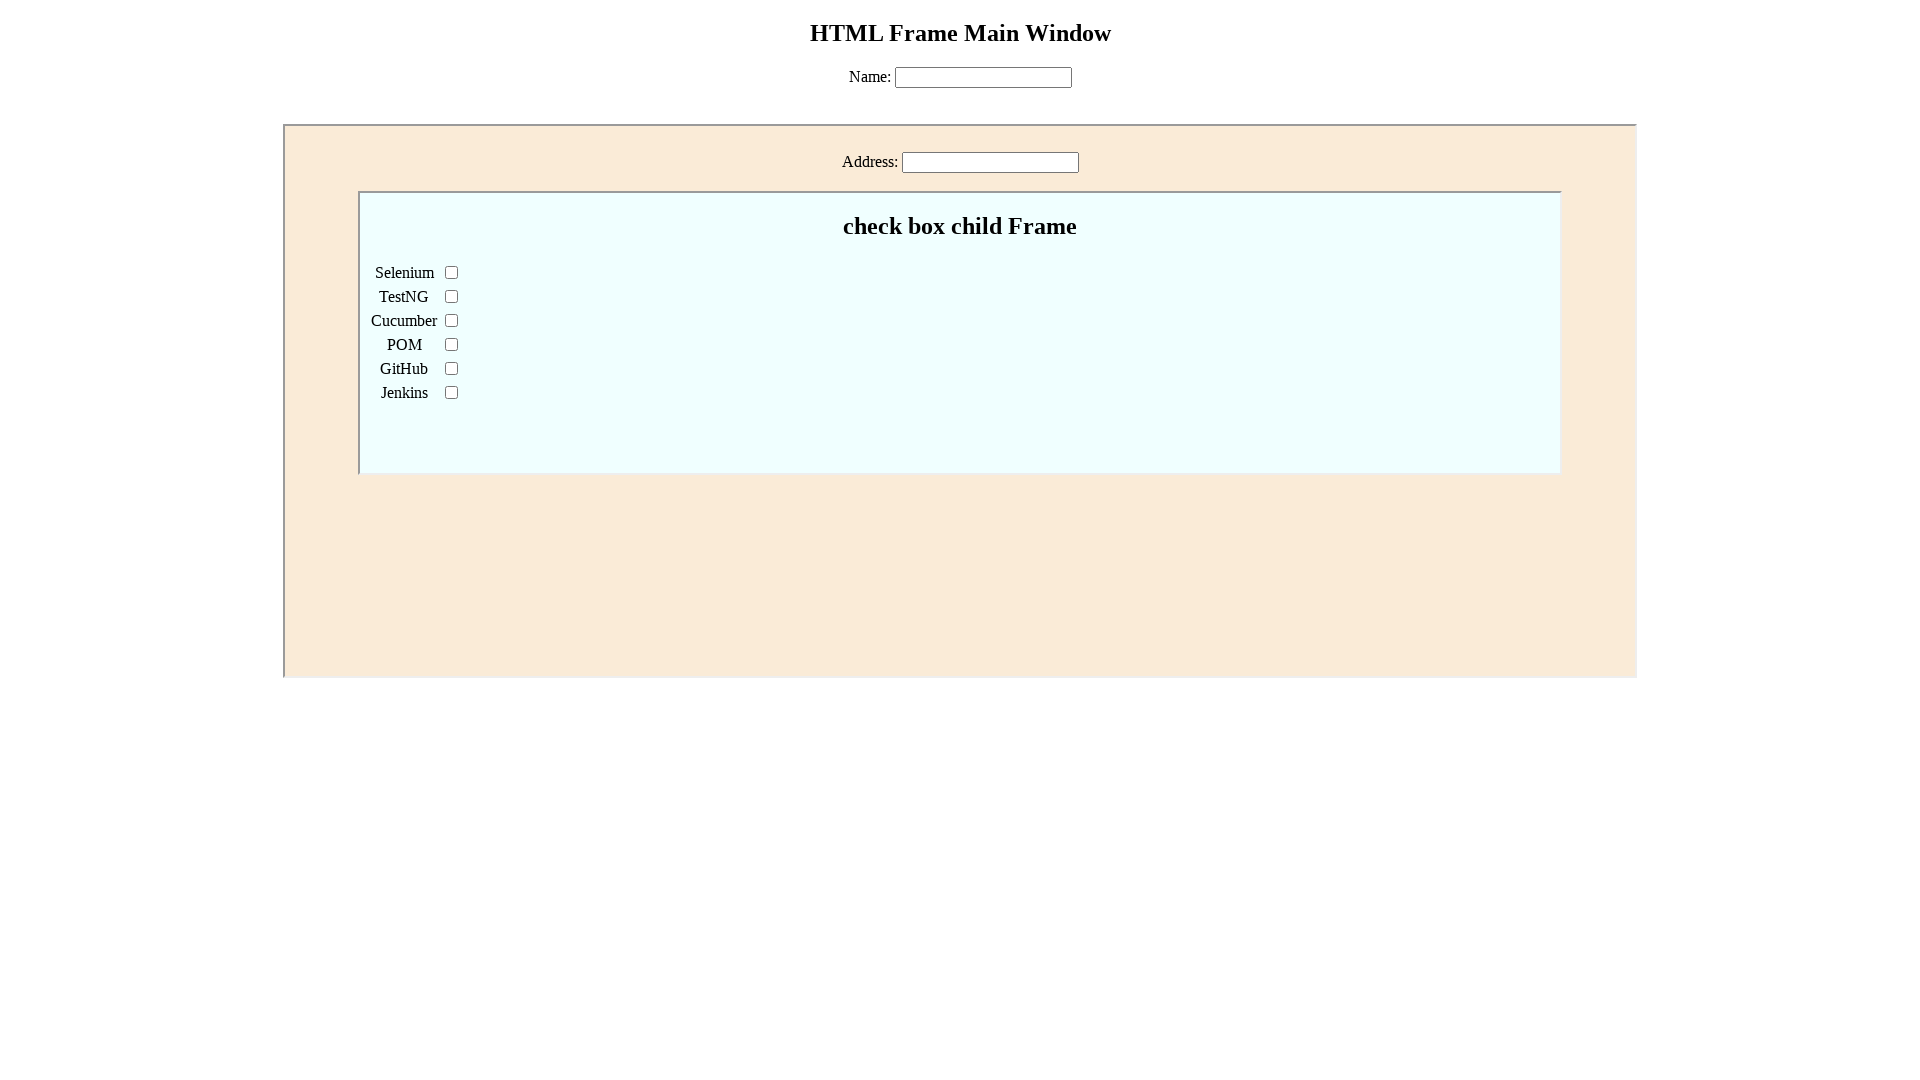